Tests a simple form submission by filling multiple input fields and handling the resulting alert dialog

Starting URL: http://suninjuly.github.io/simple_form_find_task.html

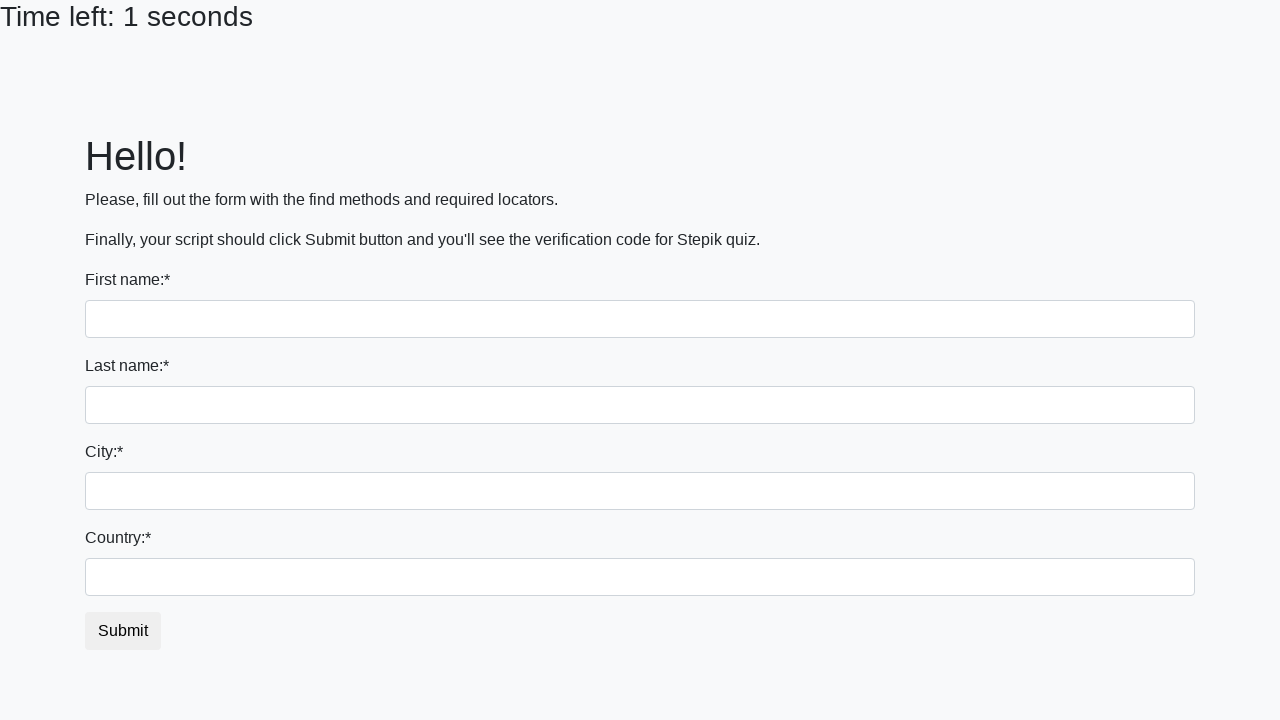

Located all input fields in the form
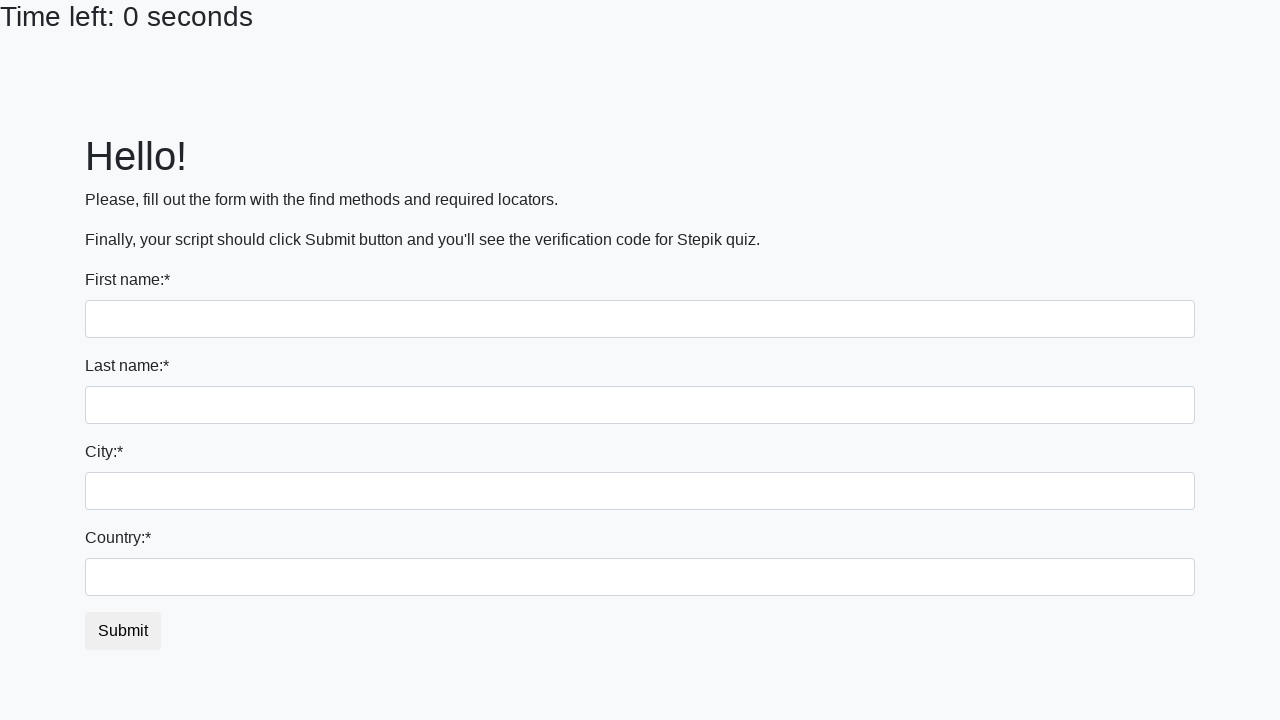

Filled input field 1 with 'Ivan' on body > div.container > form > div > input >> nth=0
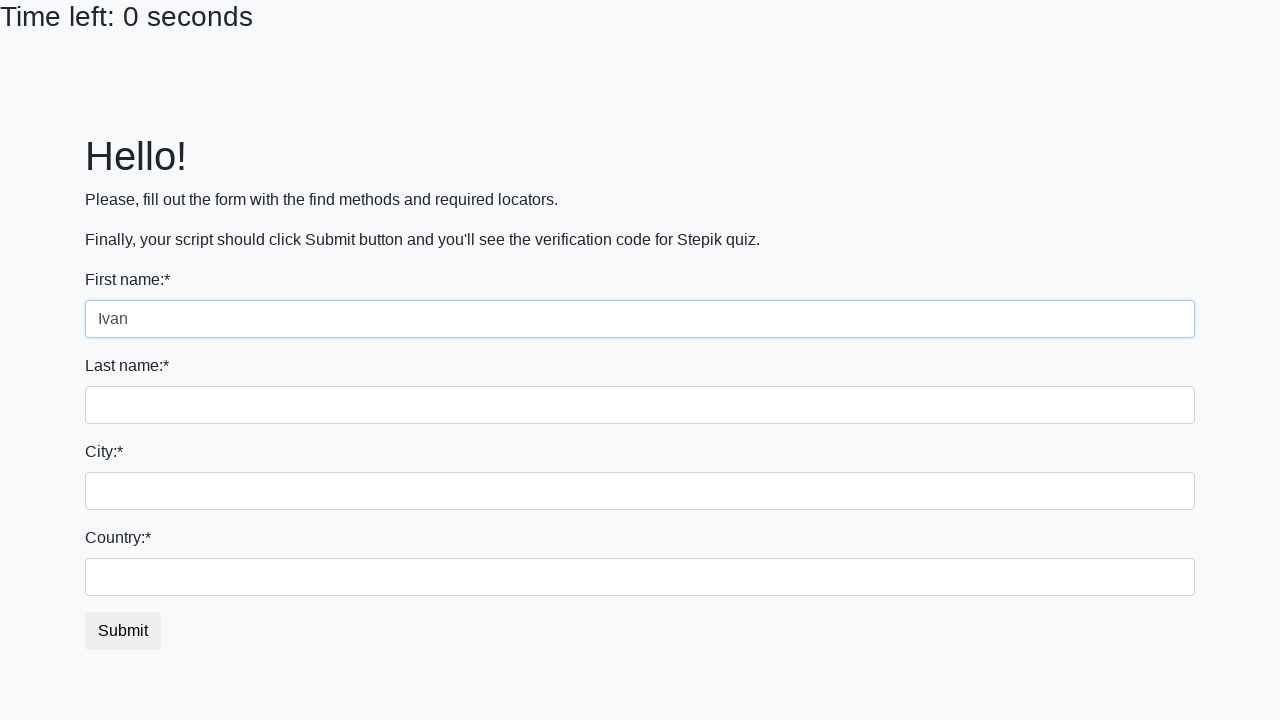

Filled input field 2 with 'Petrov' on body > div.container > form > div > input >> nth=1
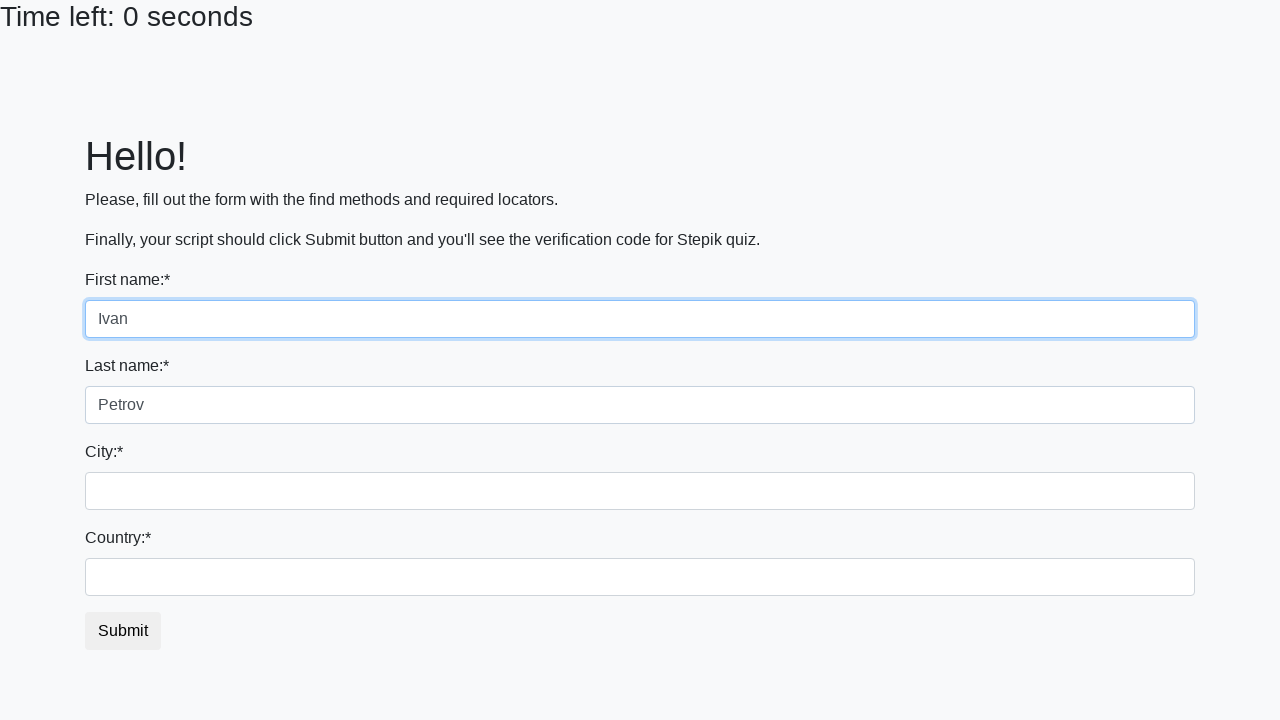

Filled input field 3 with 'Smolensk' on body > div.container > form > div > input >> nth=2
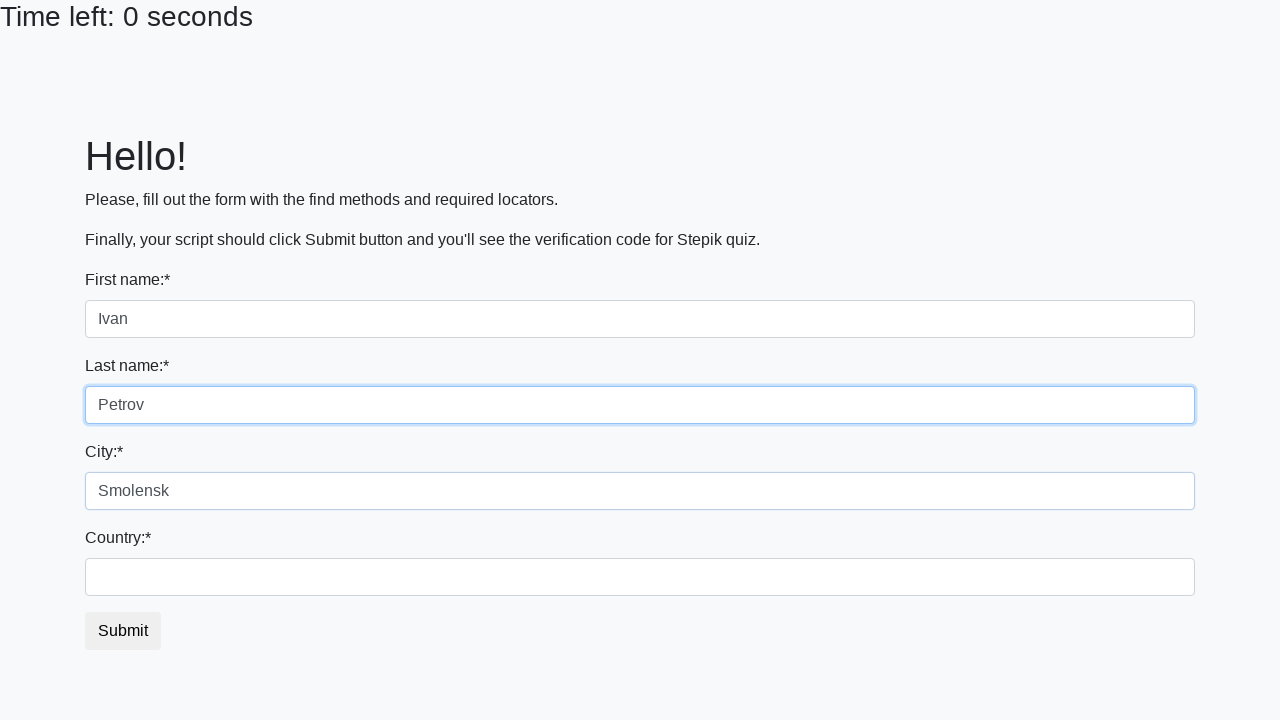

Filled input field 4 with 'Russia' on body > div.container > form > div > input >> nth=3
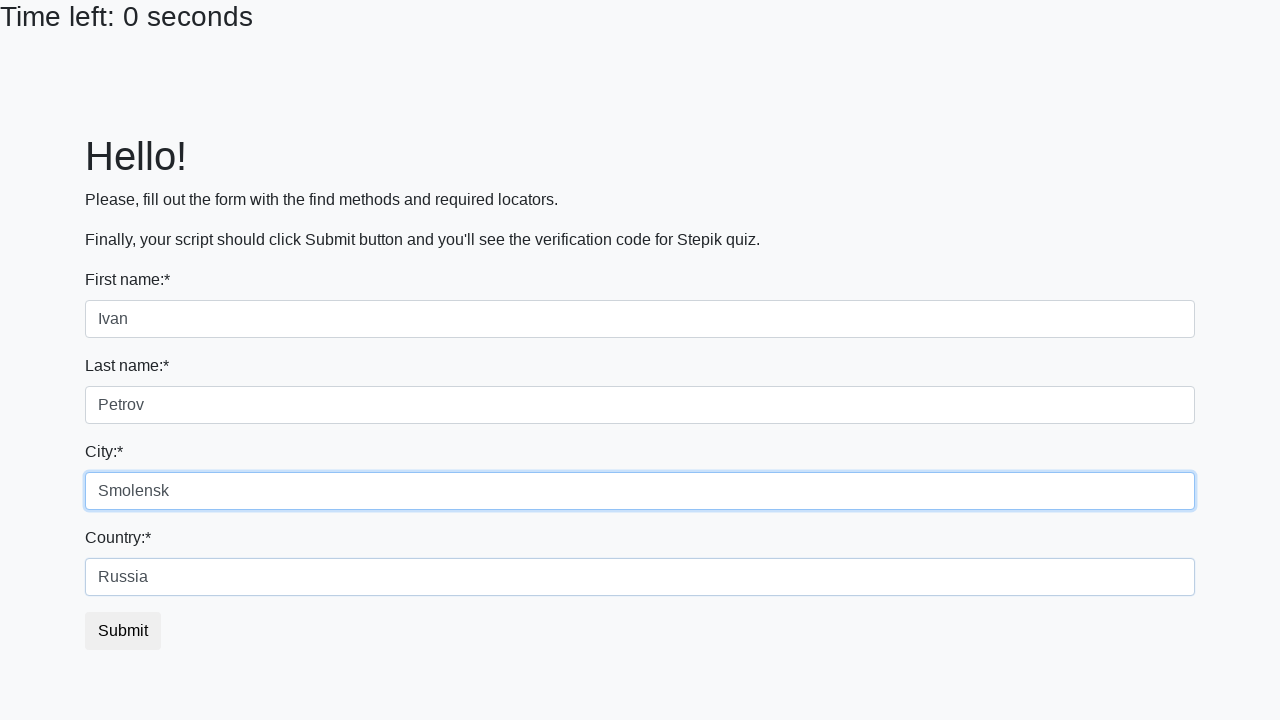

Clicked the form submit button at (123, 631) on body > div.container > form > button
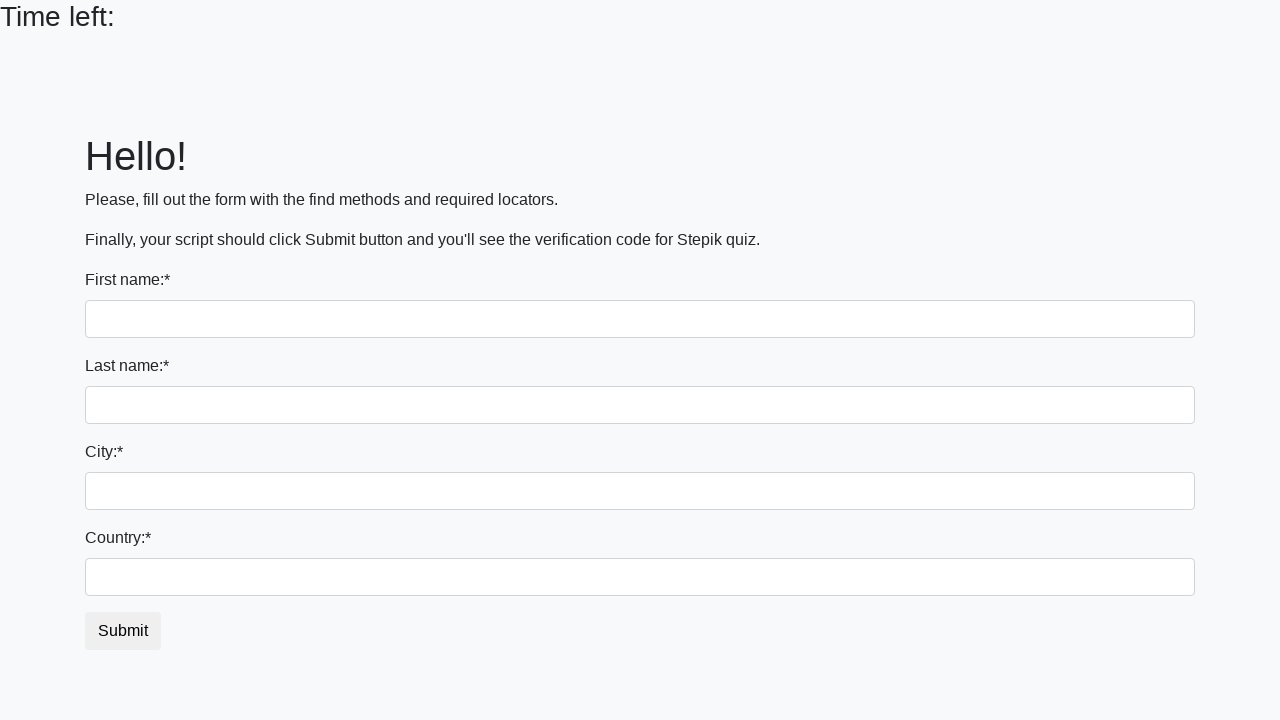

Set up dialog handler to accept alerts
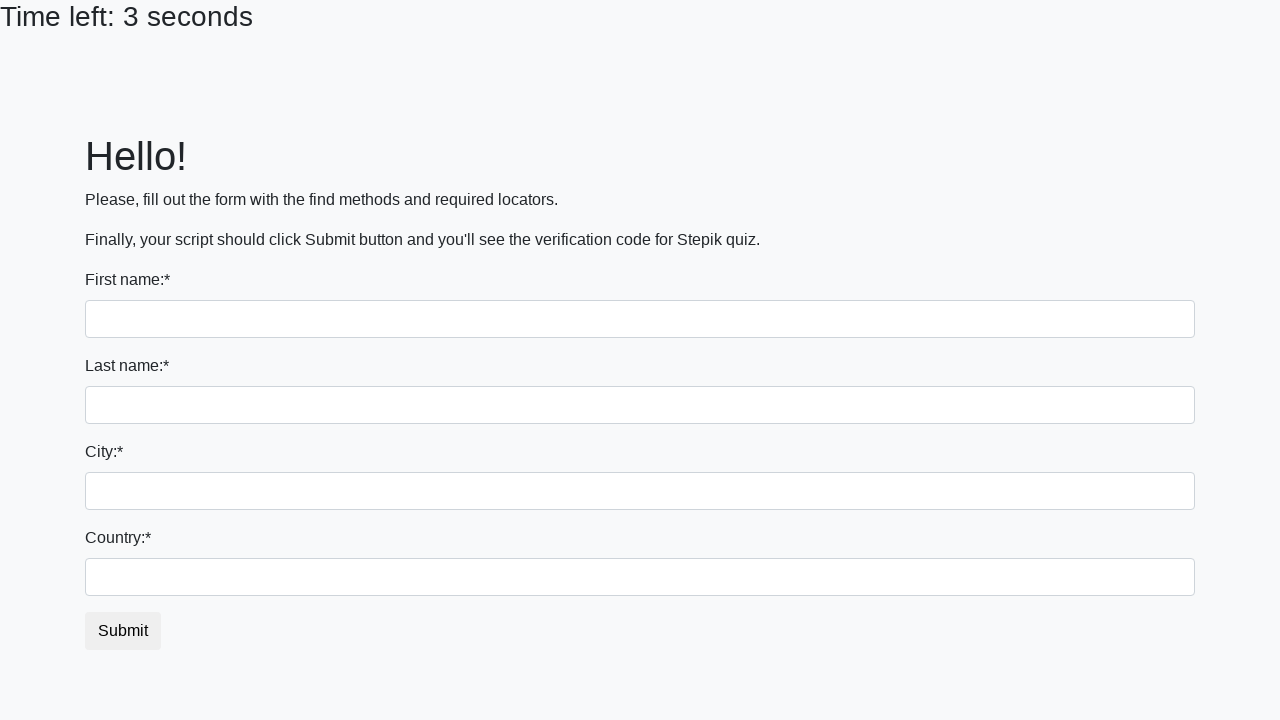

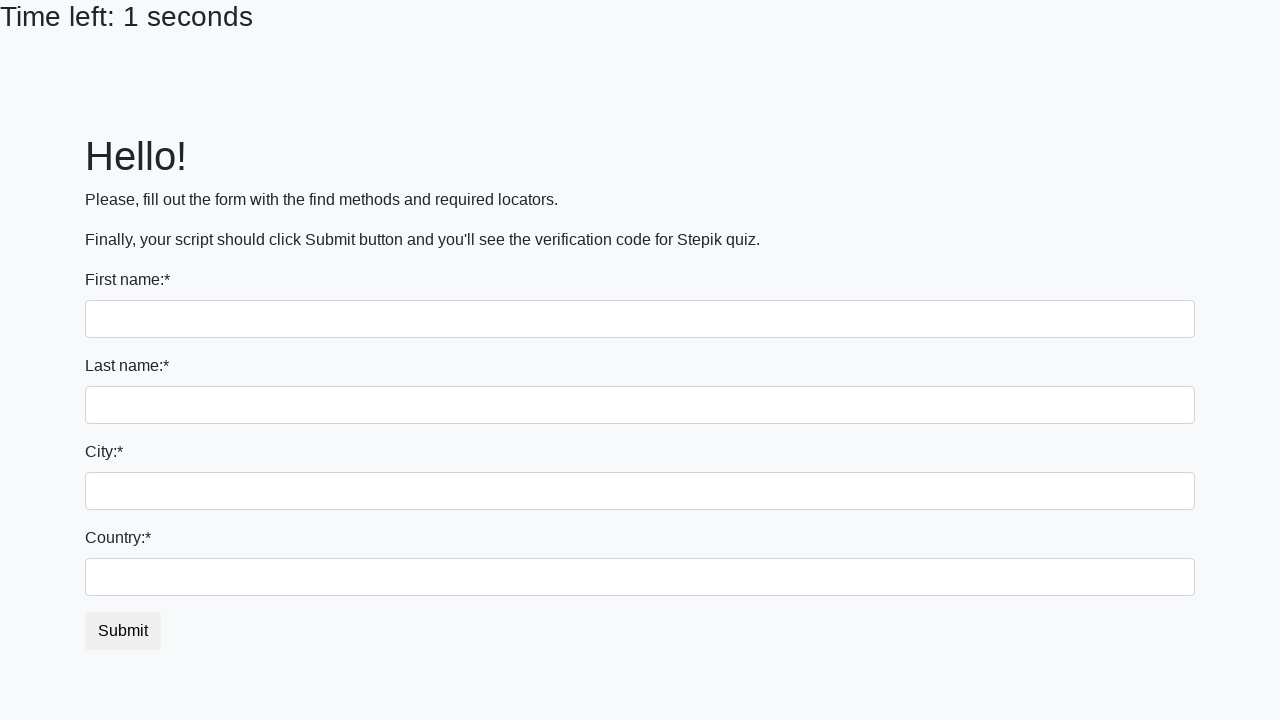